Tests filtering to display only active (incomplete) items

Starting URL: https://demo.playwright.dev/todomvc

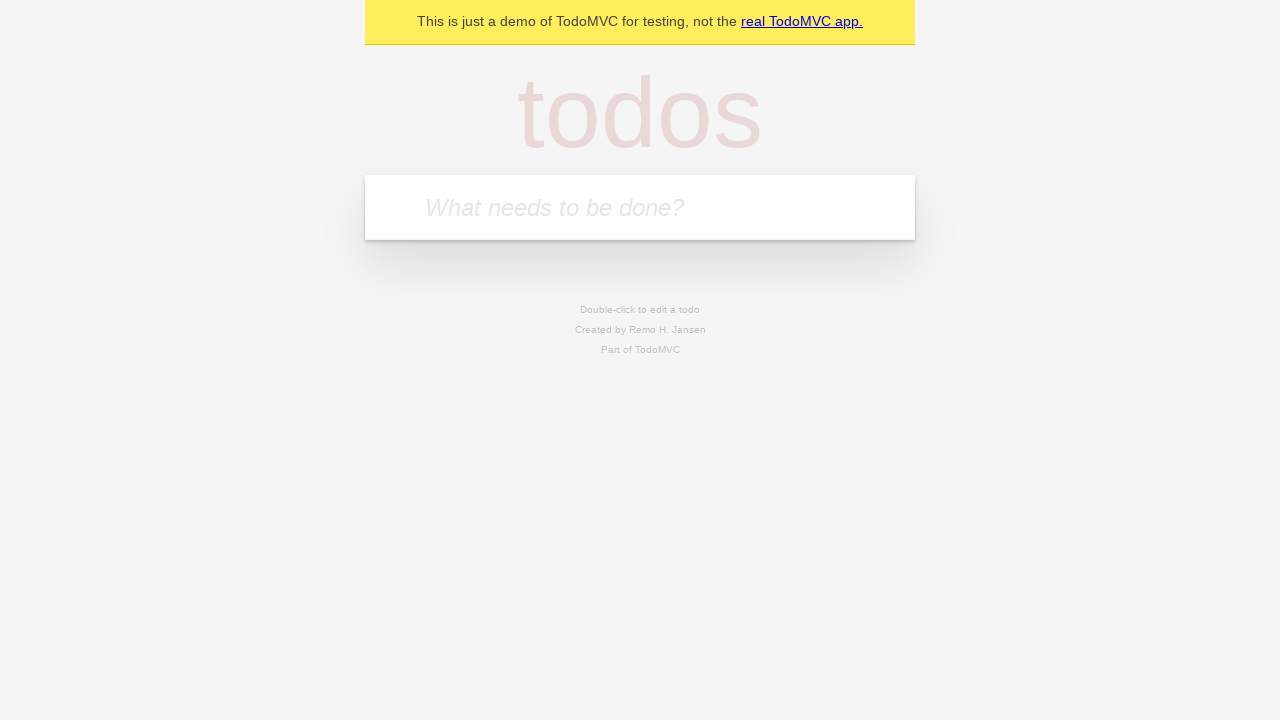

Filled new todo input with 'buy some cheese' on .new-todo
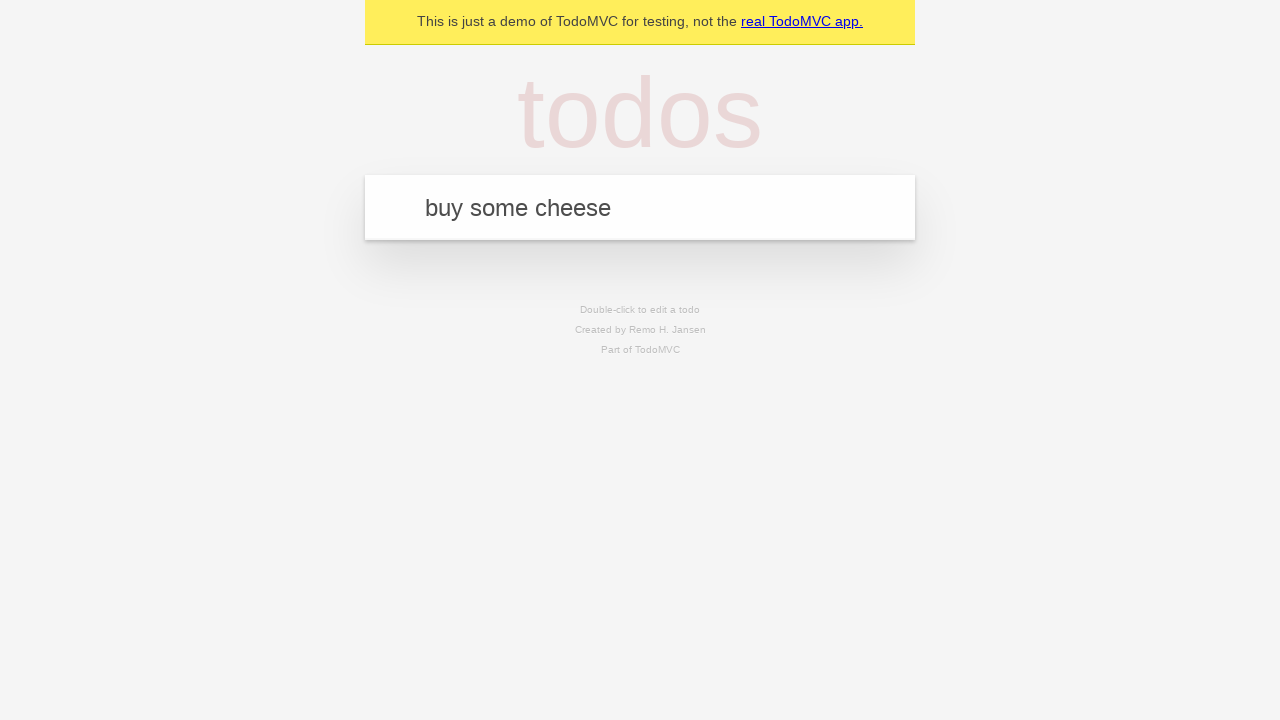

Pressed Enter to add first todo on .new-todo
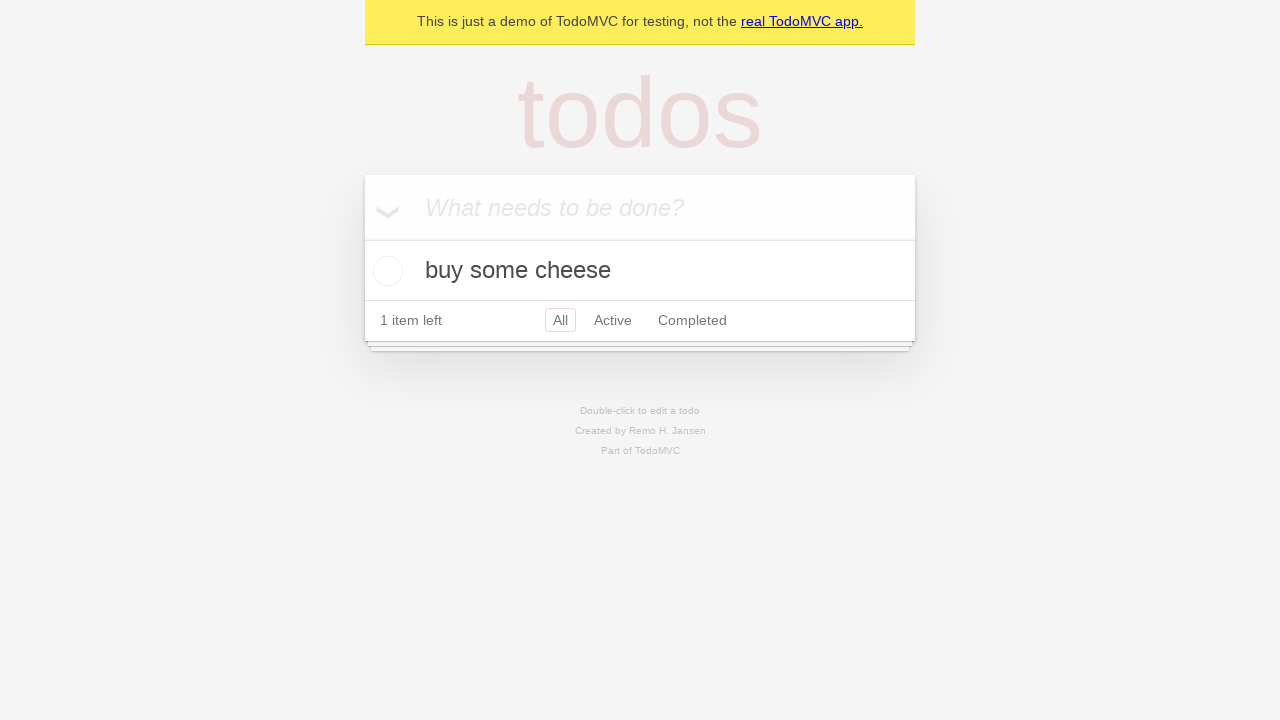

Filled new todo input with 'feed the cat' on .new-todo
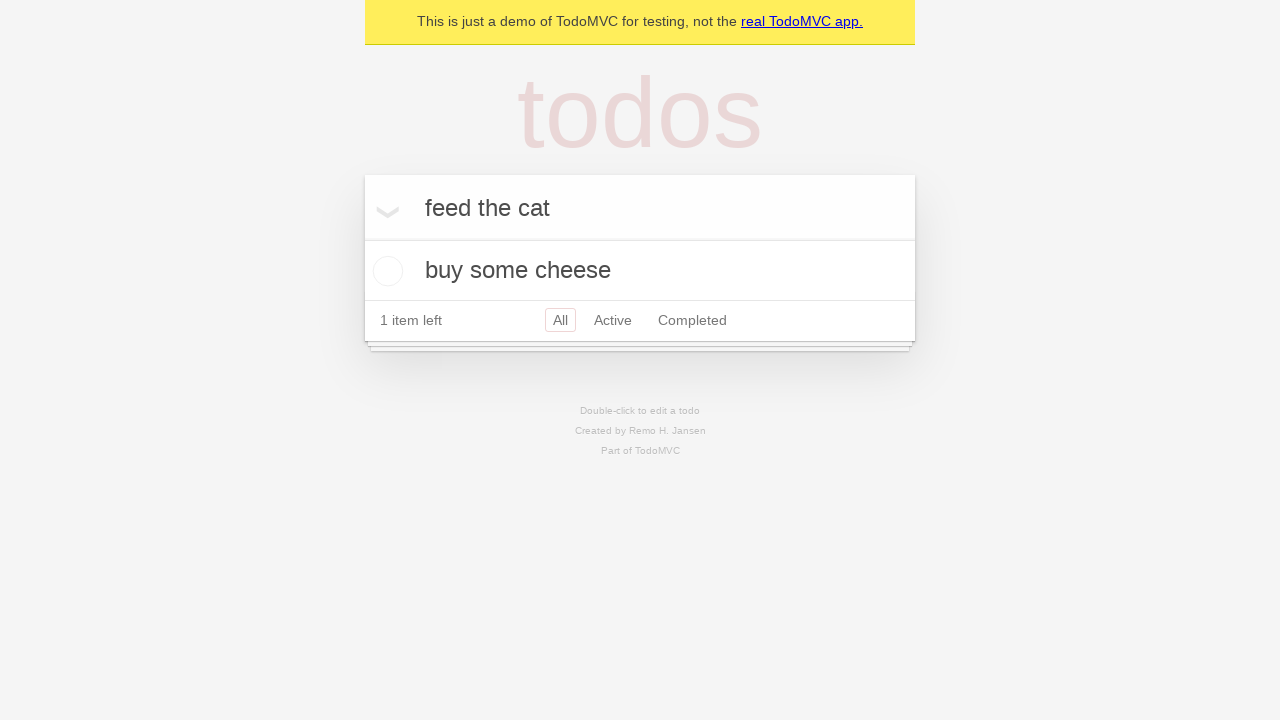

Pressed Enter to add second todo on .new-todo
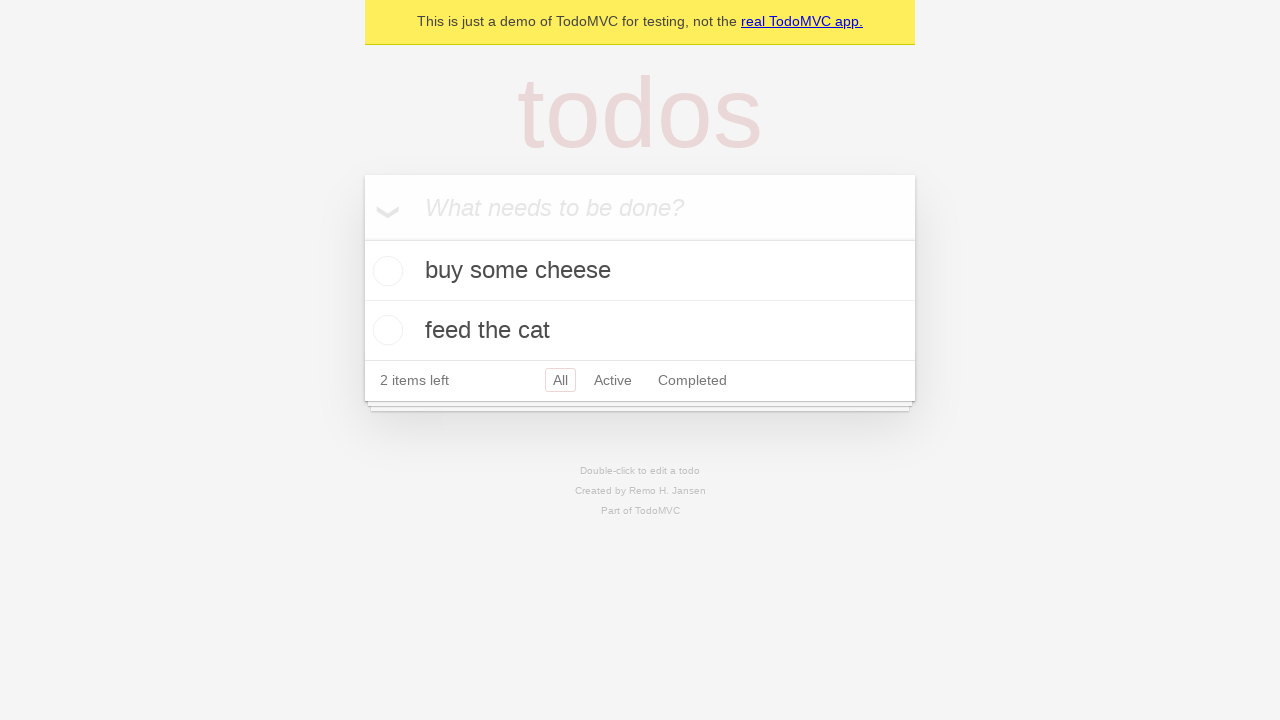

Filled new todo input with 'book a doctors appointment' on .new-todo
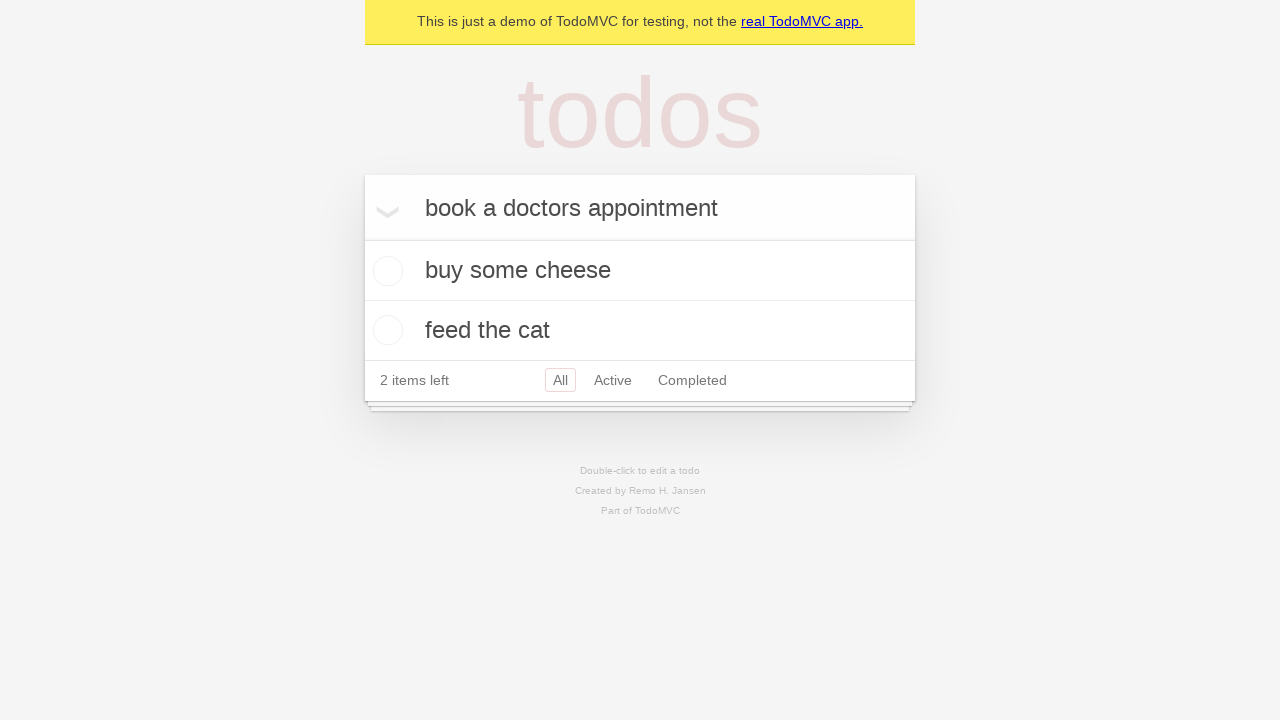

Pressed Enter to add third todo on .new-todo
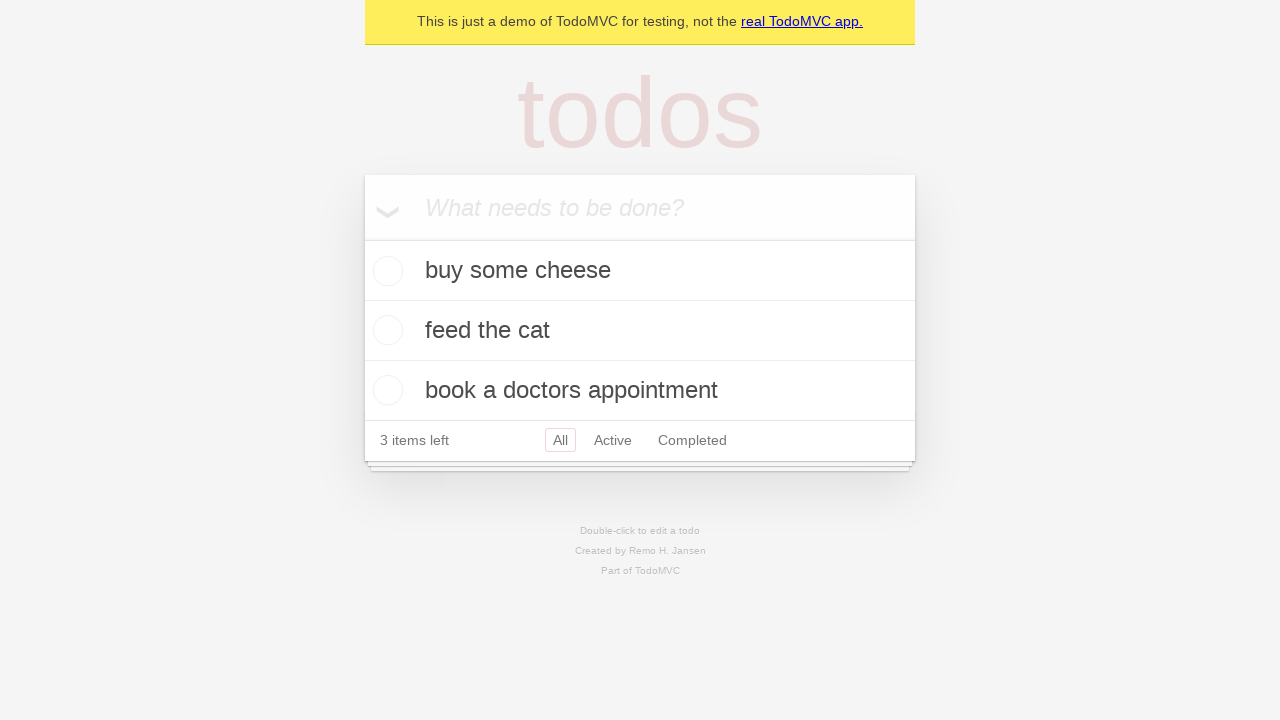

Marked second todo (feed the cat) as complete at (385, 330) on .todo-list li .toggle >> nth=1
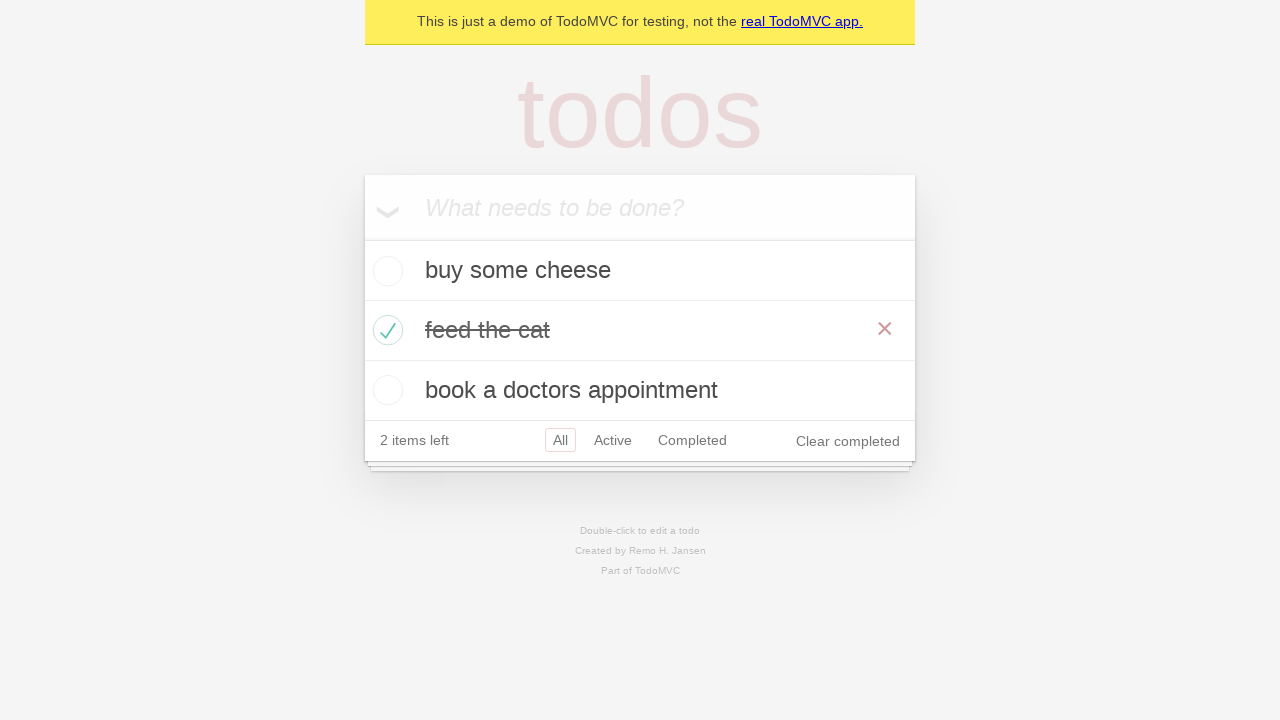

Clicked Active filter to display only incomplete items at (613, 440) on .filters >> text=Active
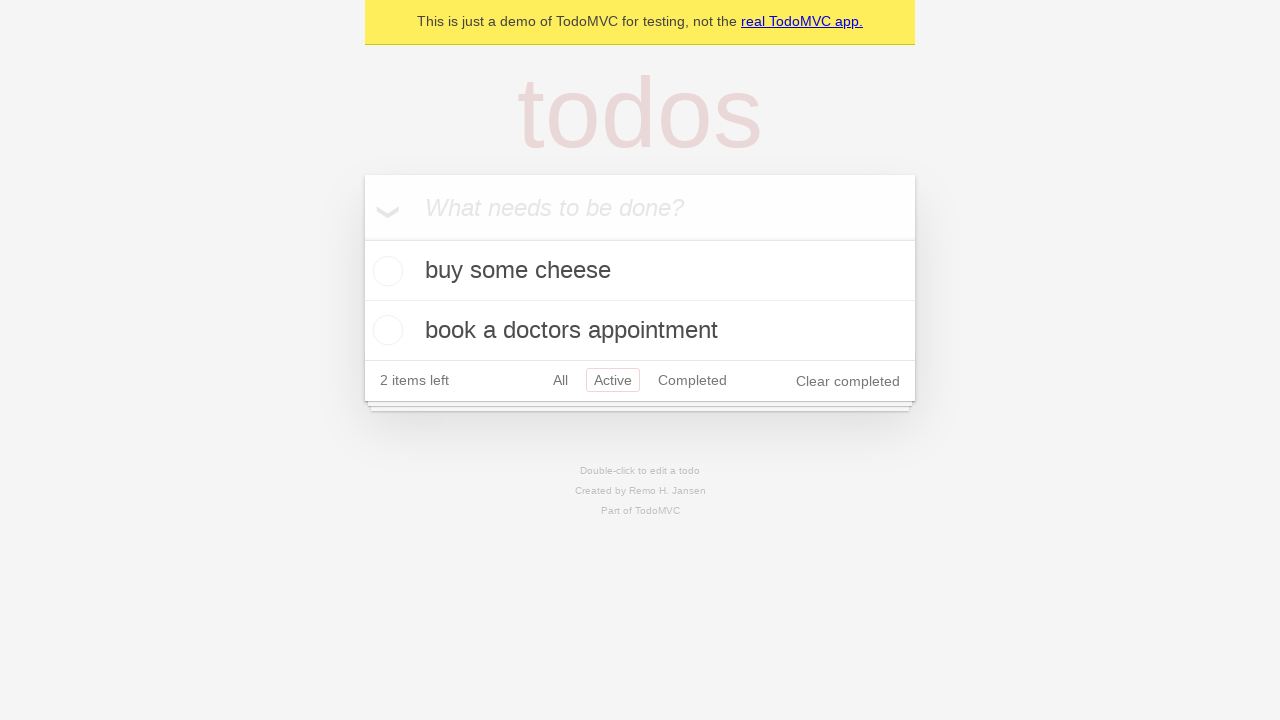

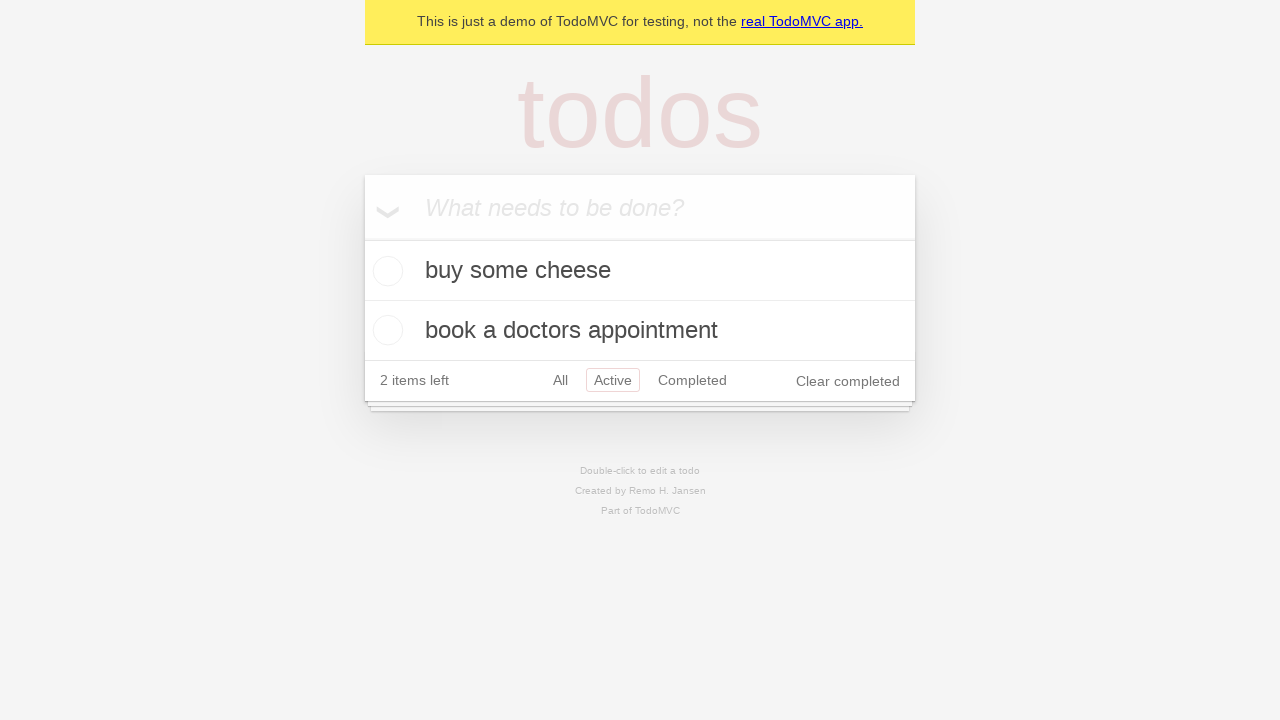